Tests entering zero into the number input field and verifies the value is correctly set.

Starting URL: https://the-internet.herokuapp.com/inputs

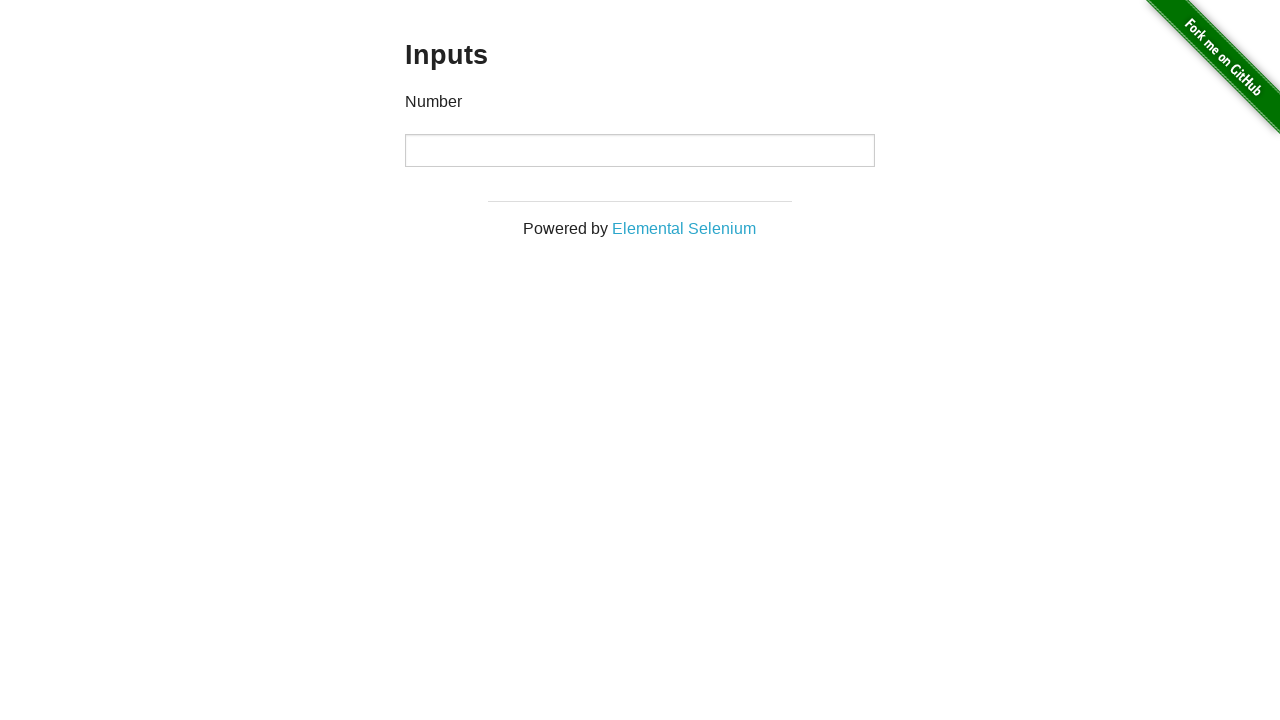

Filled number input field with '0' on input[type="number"]
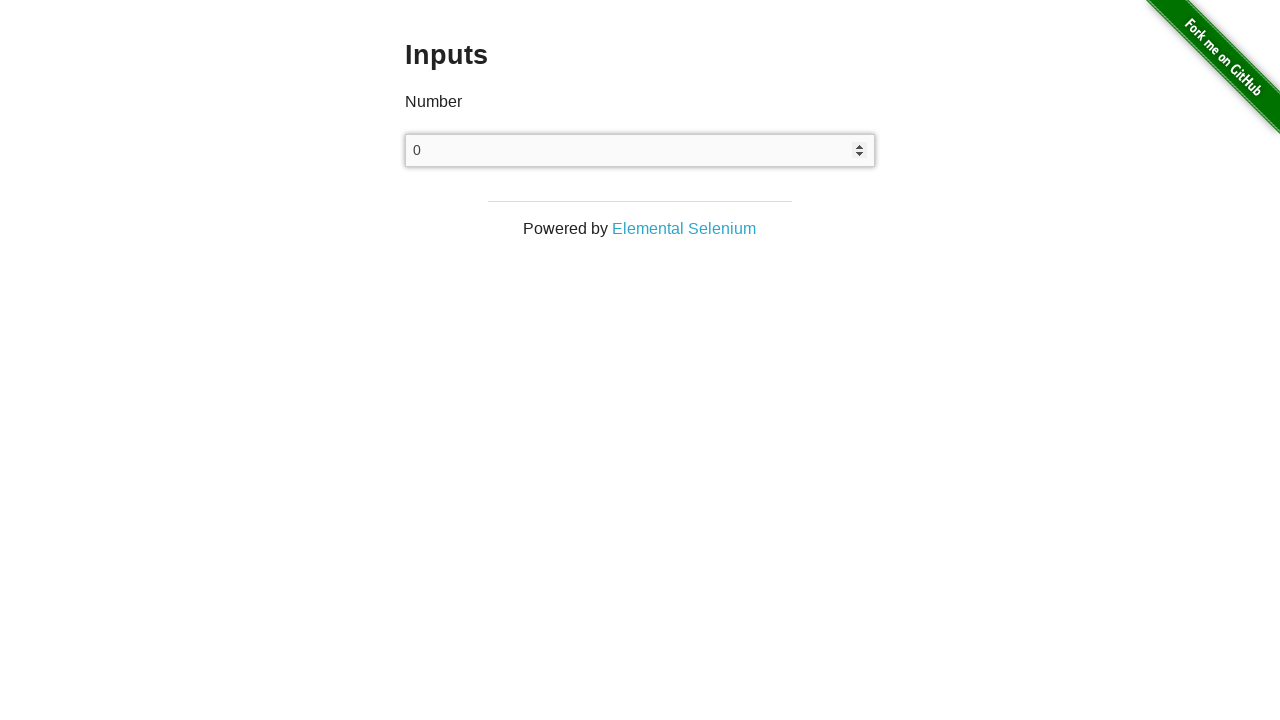

Verified that number input field contains '0'
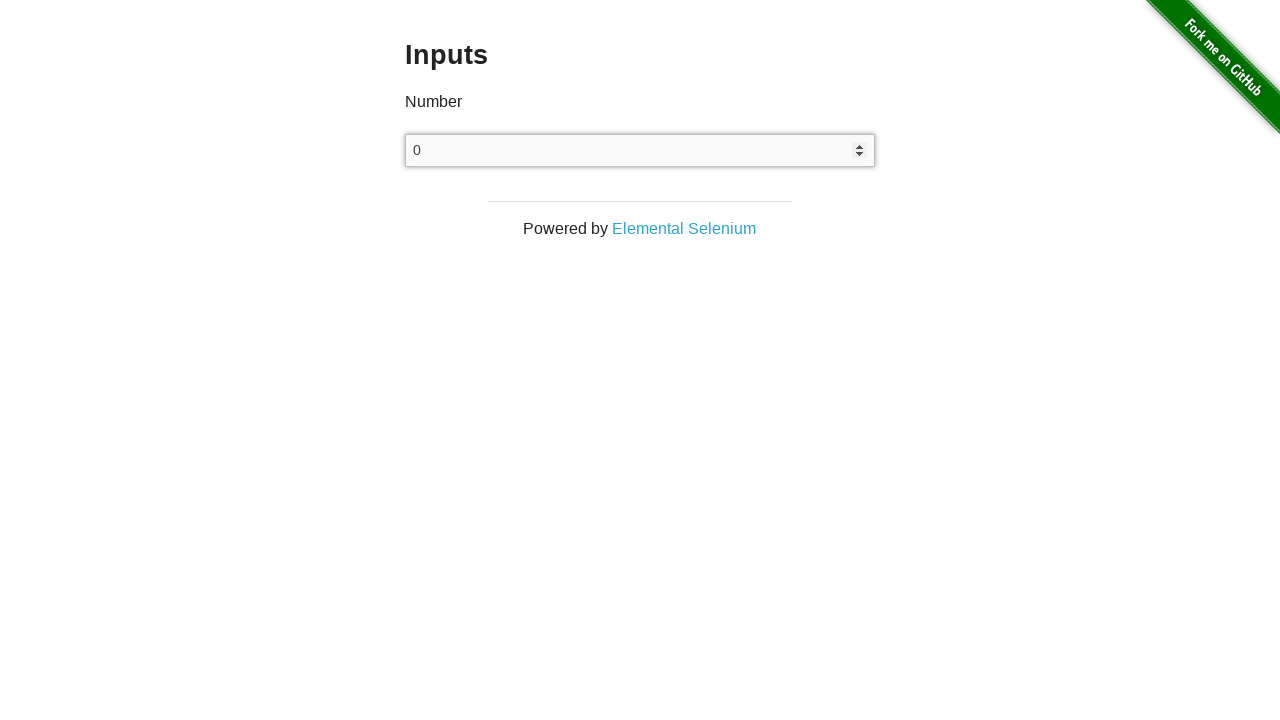

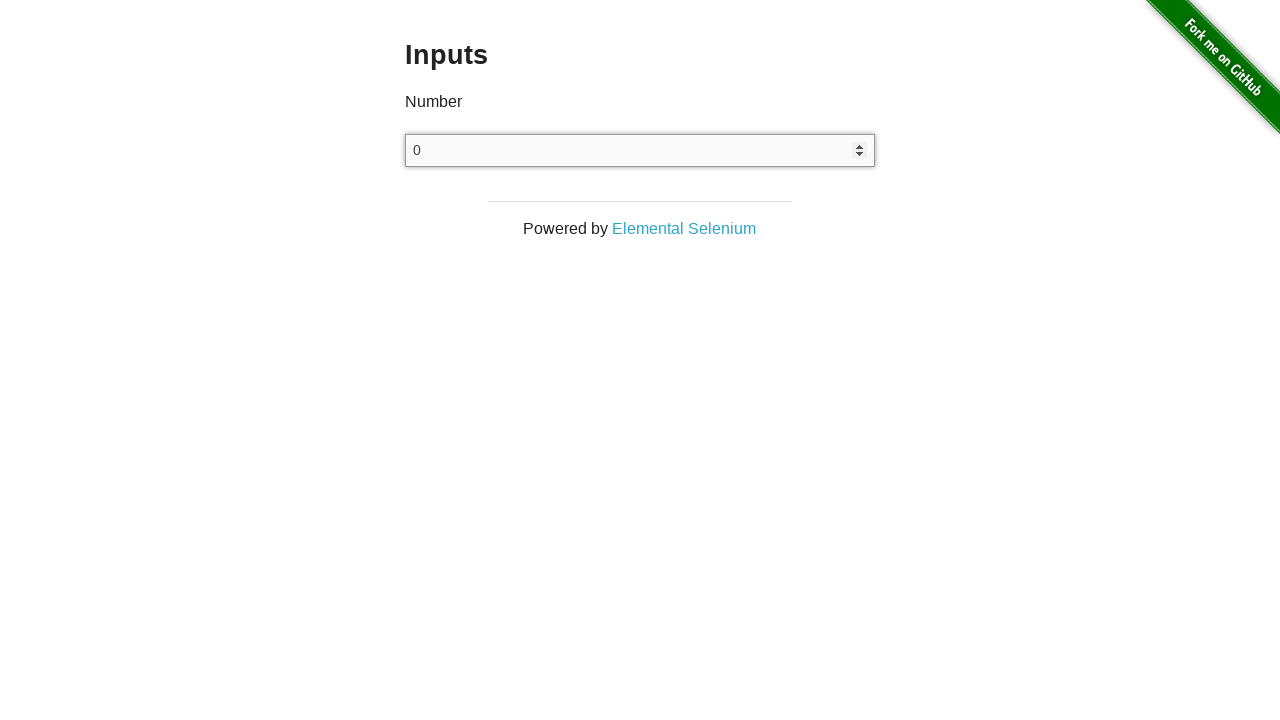